Tests dropdown selection functionality by selecting an option from a course dropdown using its value attribute

Starting URL: https://www.hyrtutorials.com/p/html-dropdown-elements-practice.html

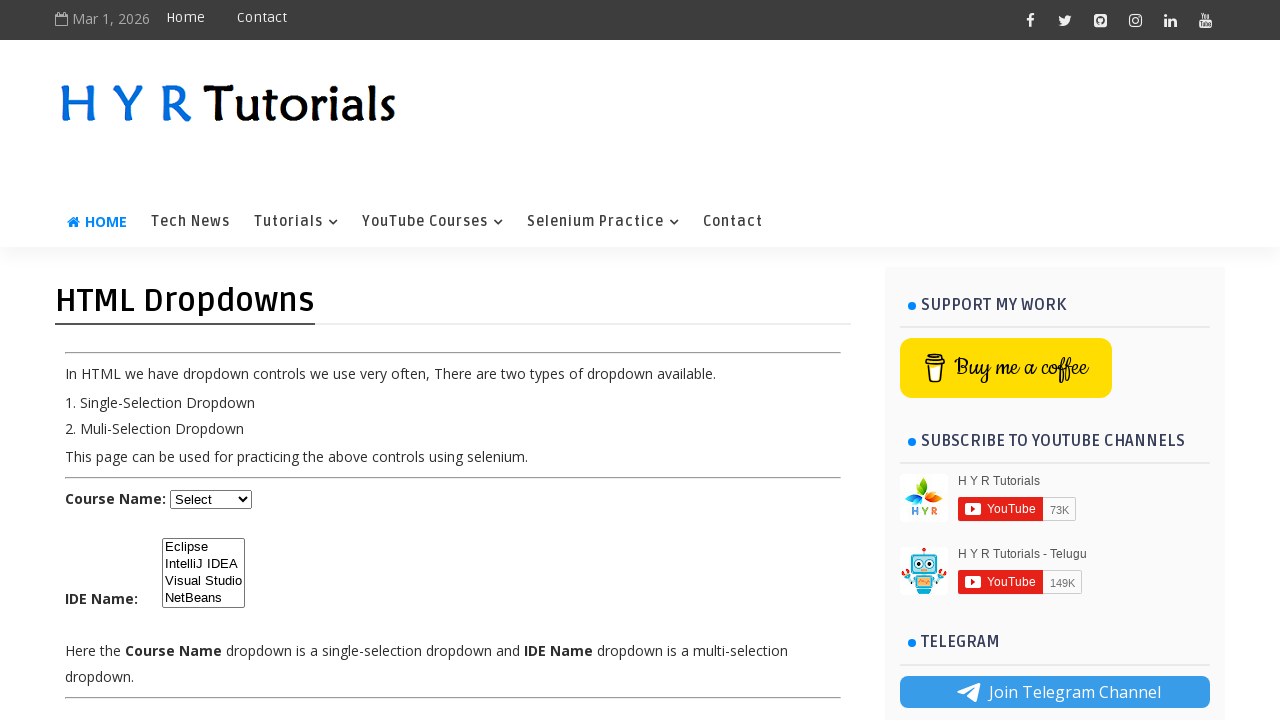

Selected 'net' option from course dropdown using value attribute on select#course
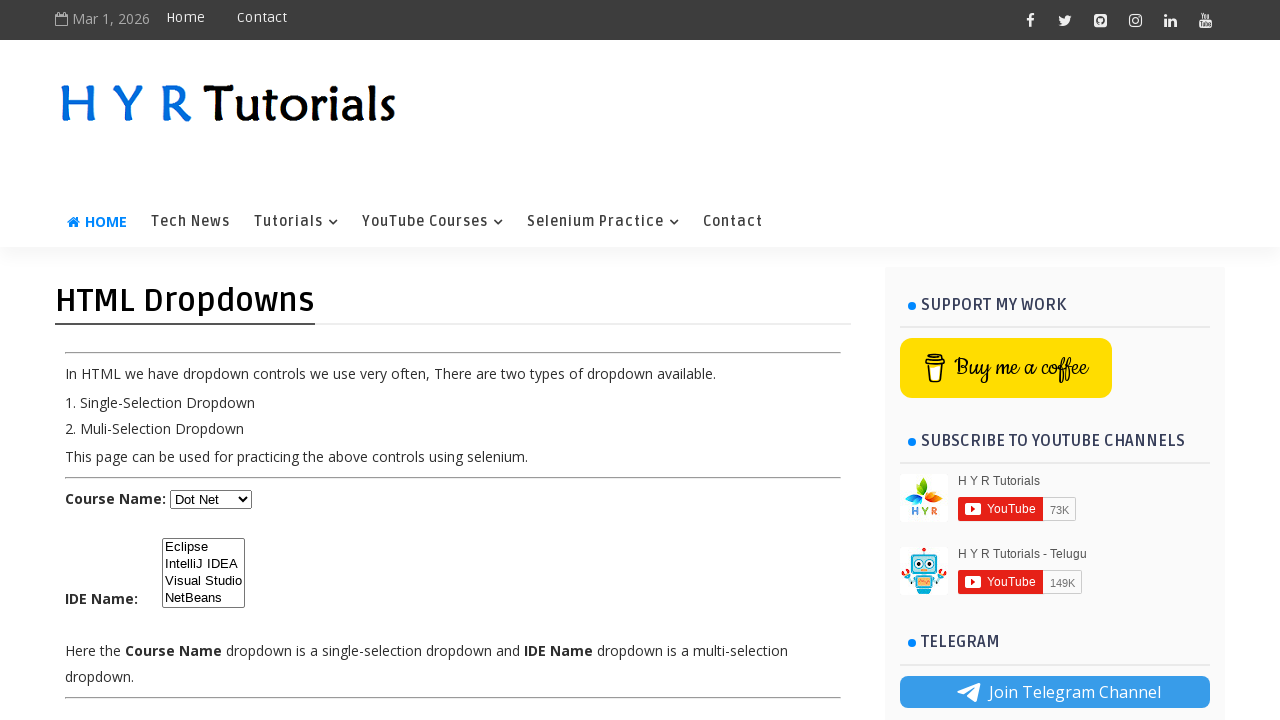

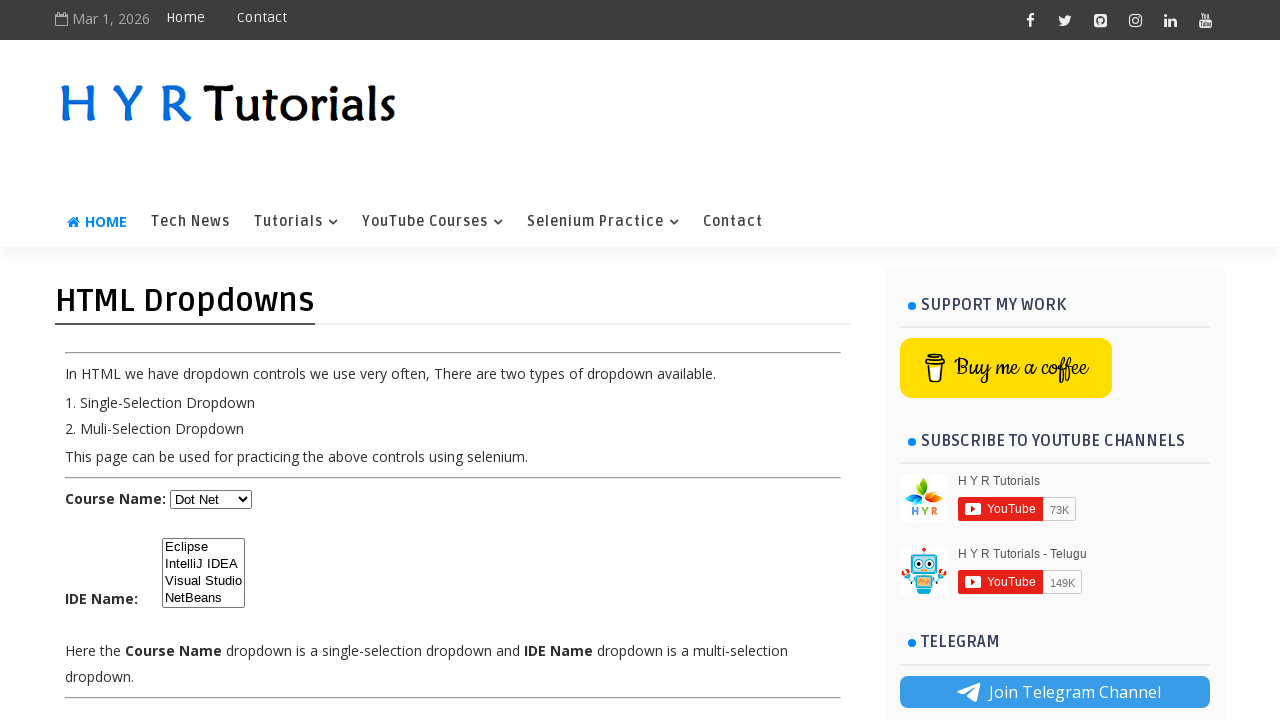